Tests multi-select dropdown by selecting multiple car options

Starting URL: http://85.192.34.140:8081/

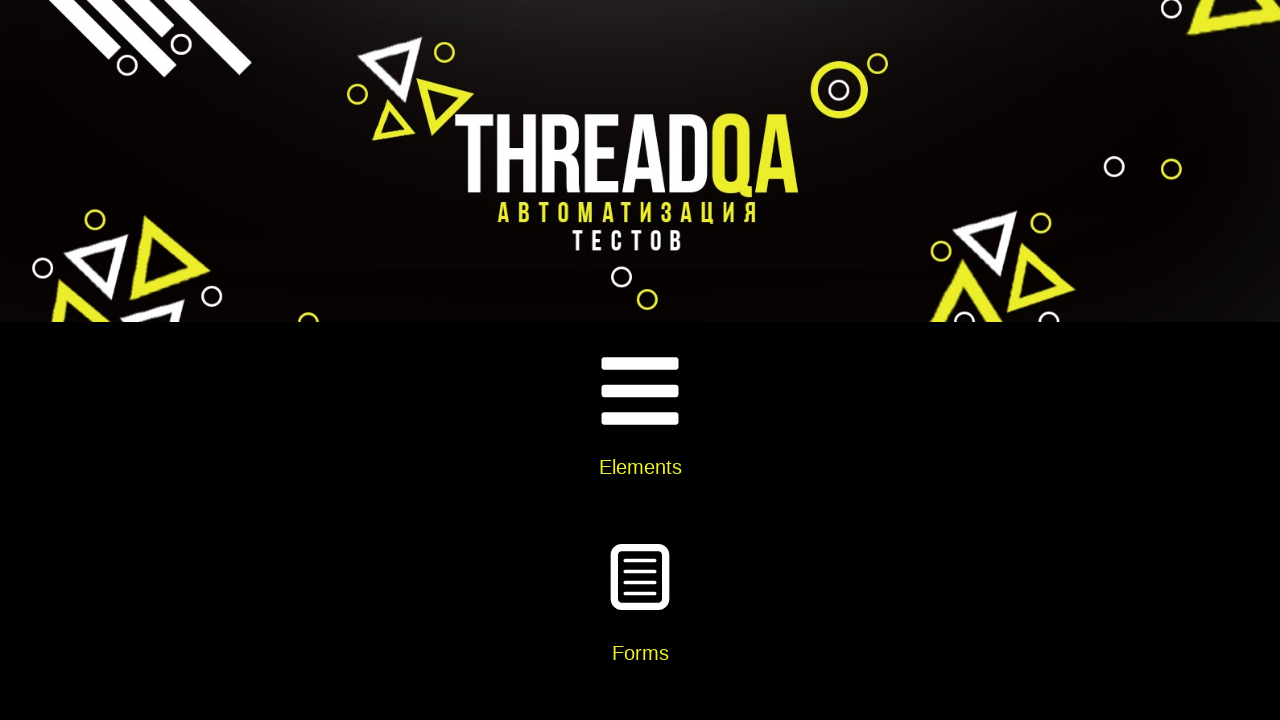

Clicked on Widgets card at (640, 360) on xpath=//h5[contains(text(), 'Widgets')]
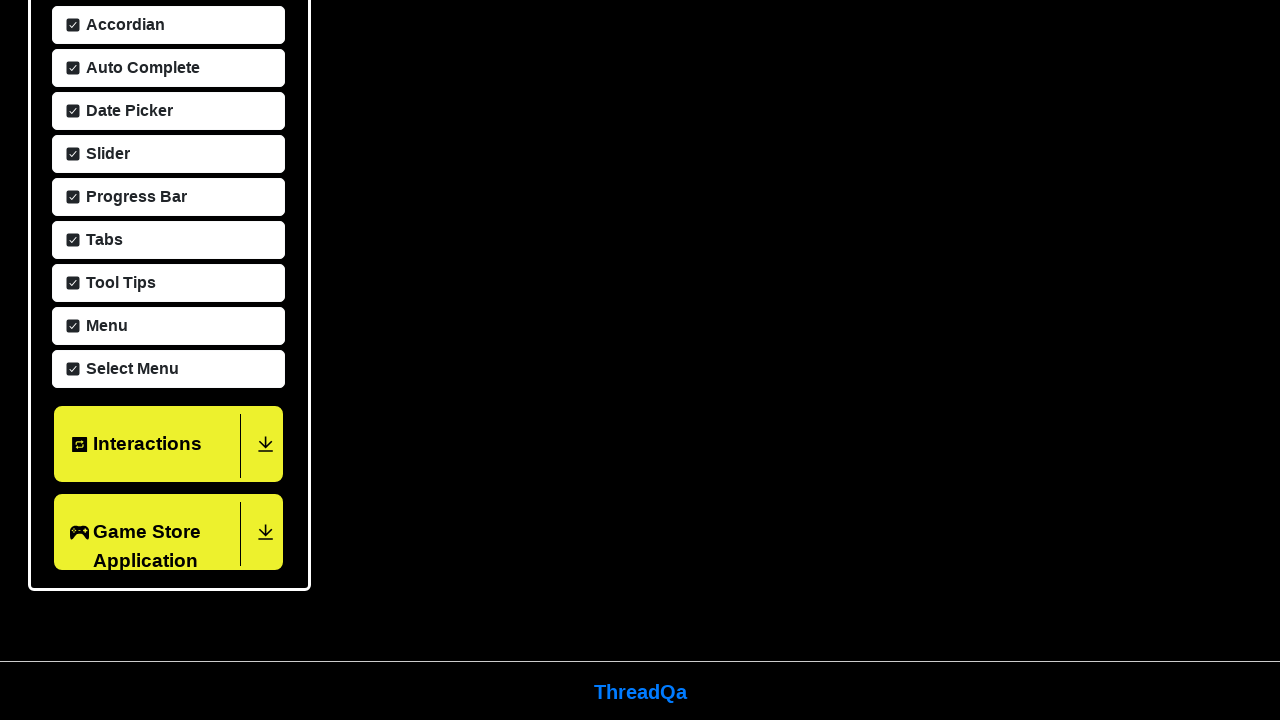

Clicked on Select Menu item at (130, 367) on xpath=//span[contains(text(), 'Select Menu')]
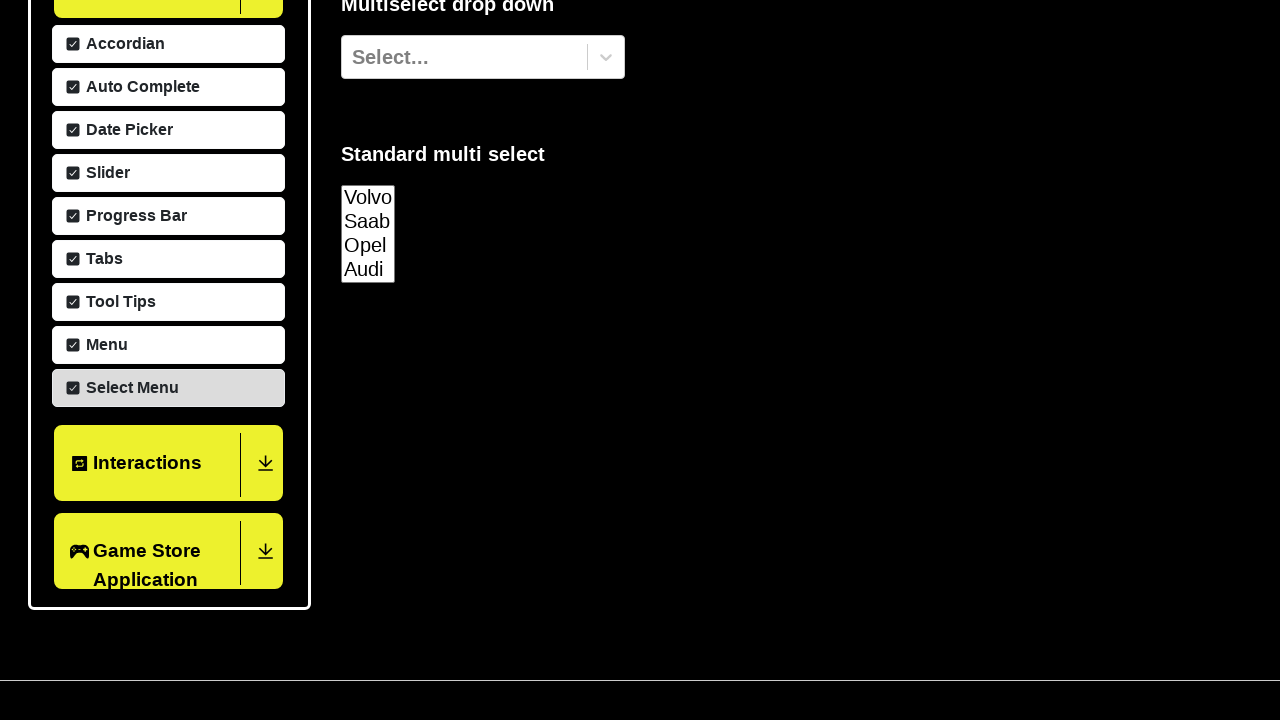

Selected multiple car options (opel, audi) from dropdown on #cars
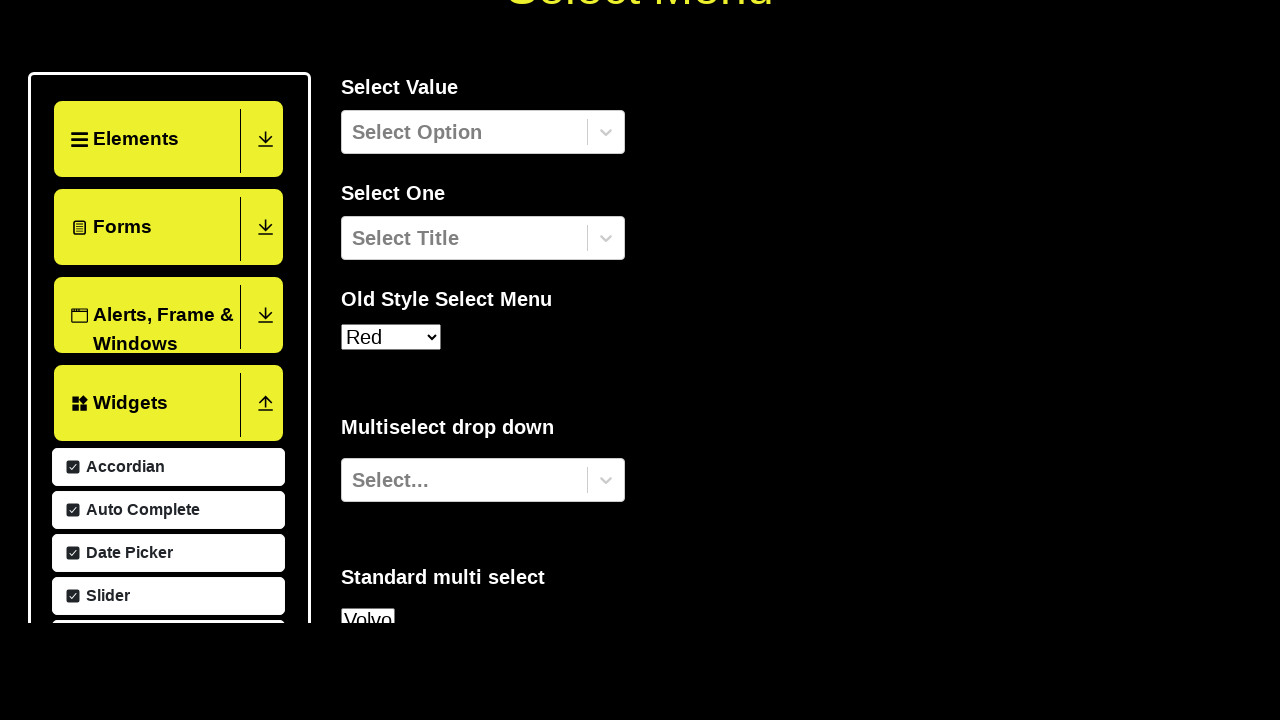

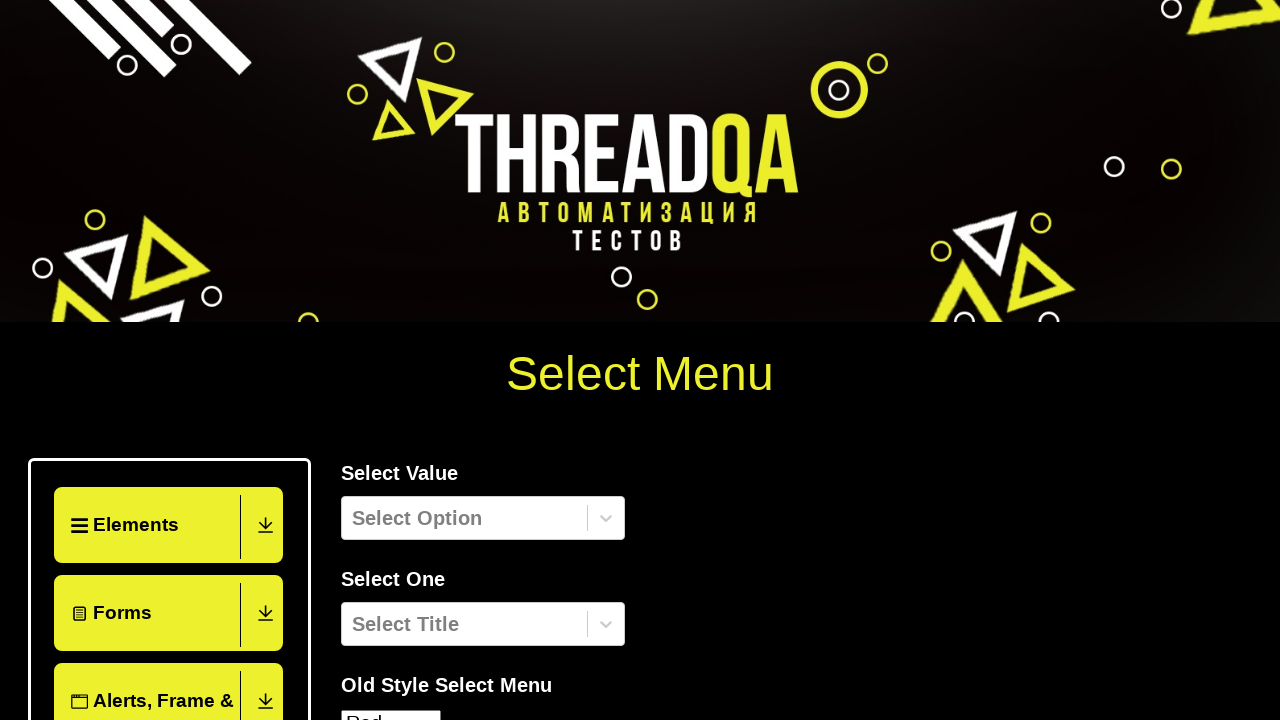